Tests form submission by filling out first name, last name, email, and contact number fields, then submitting the form and handling the alert

Starting URL: https://v1.training-support.net/selenium/simple-form?

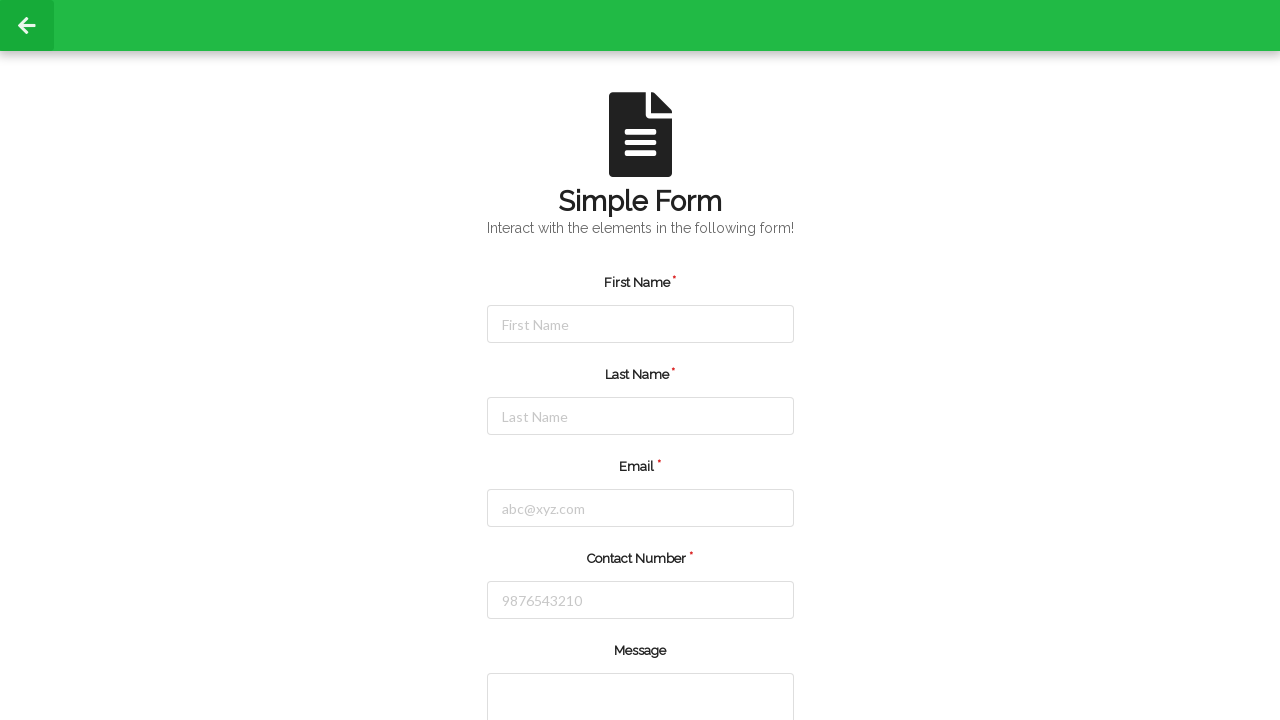

Filled first name field with 'John' on input[id='firstName']
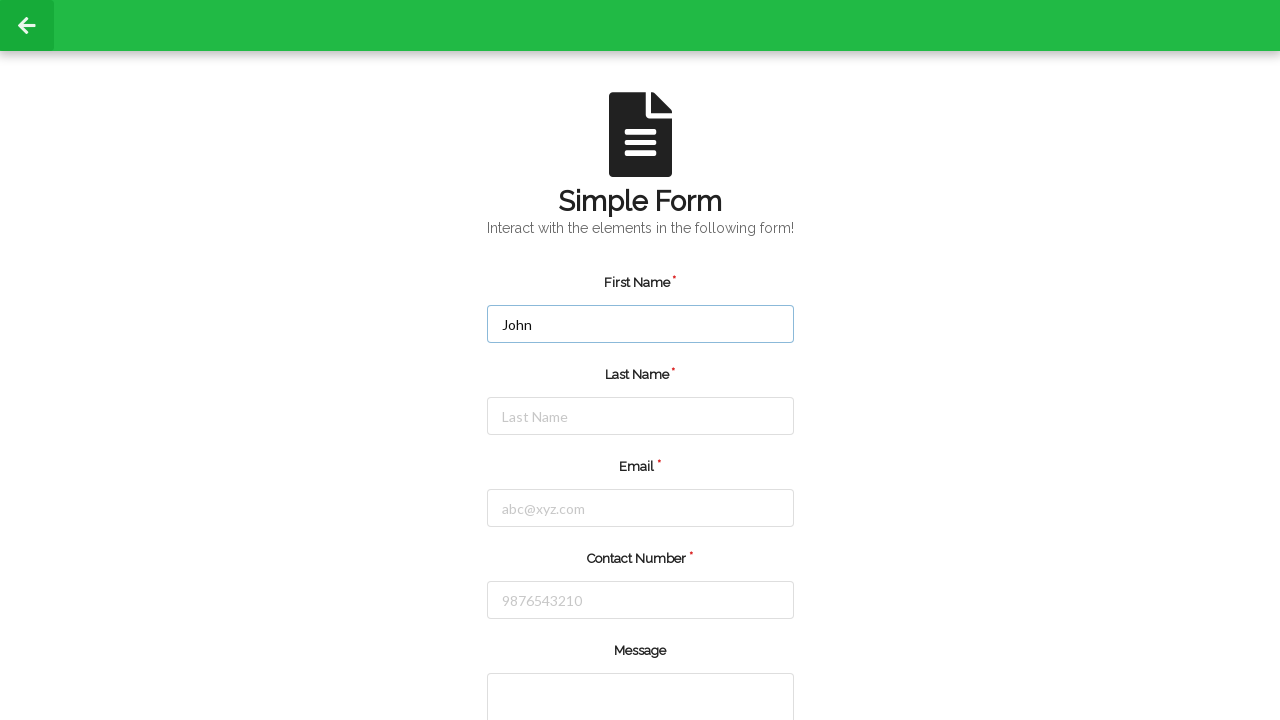

Filled last name field with 'Smith' on input[id='lastName']
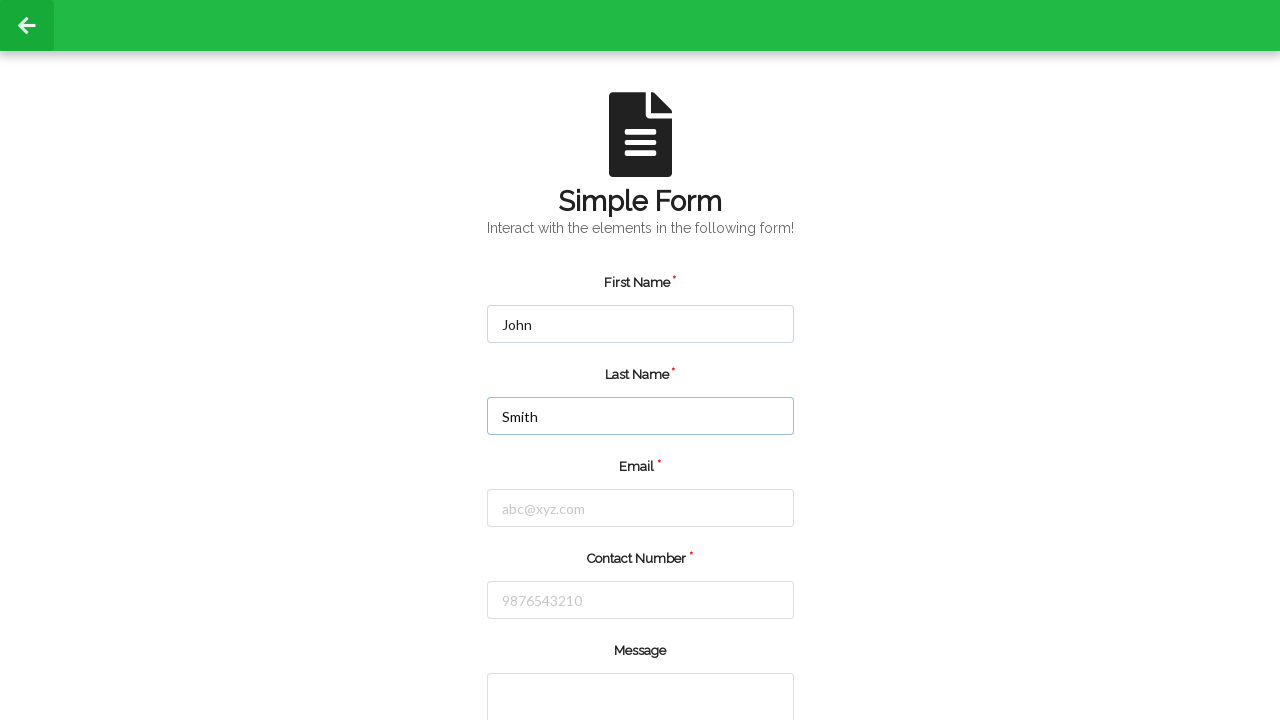

Filled email field with 'john.smith@example.com' on input[id='email']
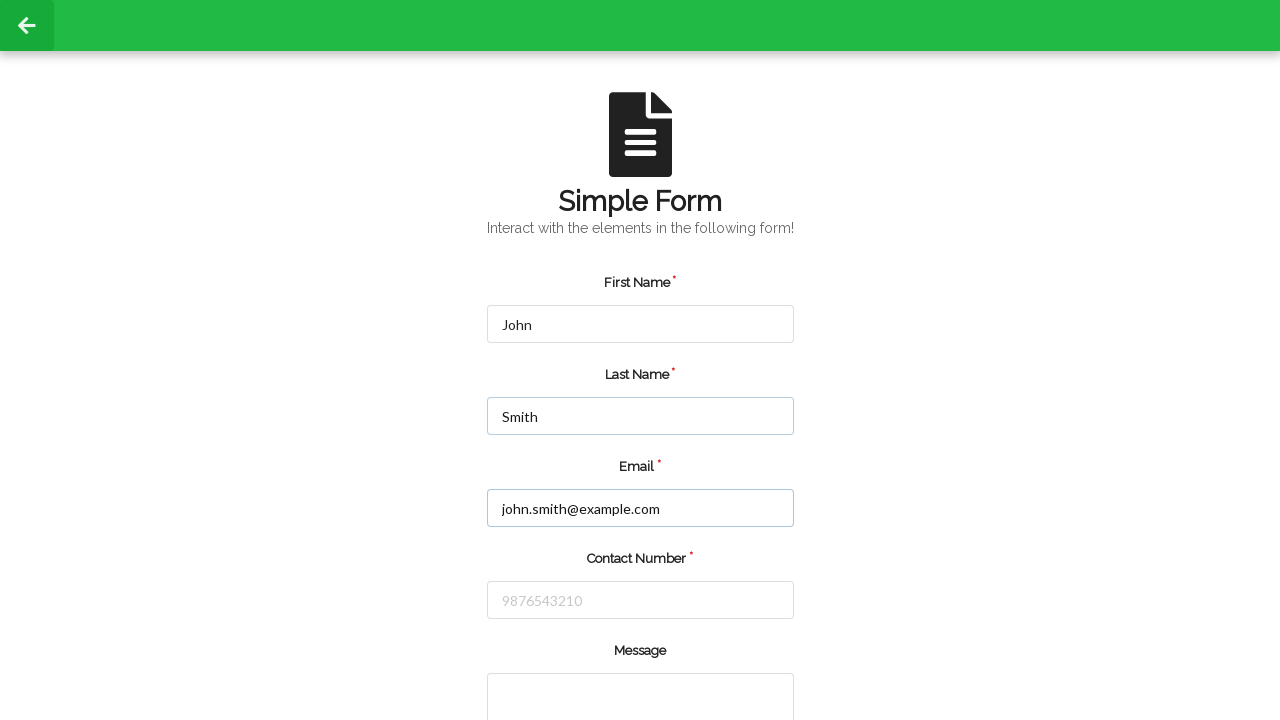

Filled contact number field with '5551234567' on input[id='number']
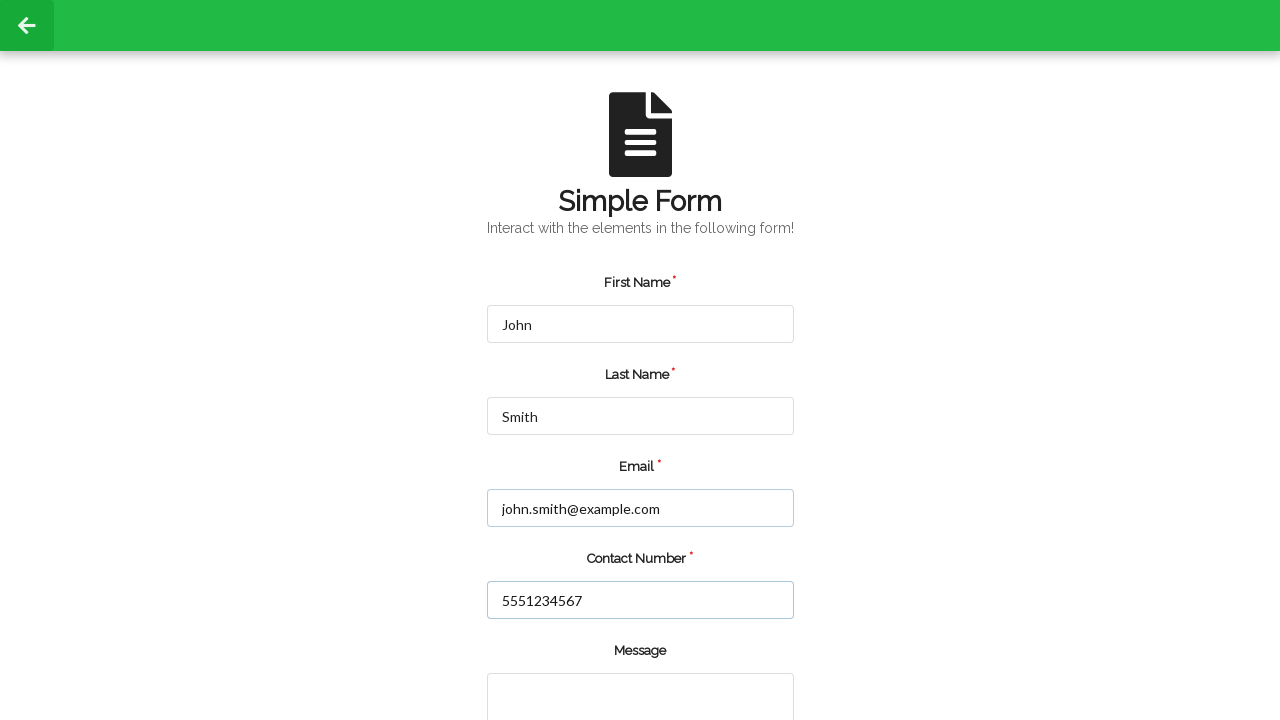

Clicked submit button to submit the form at (558, 660) on input[type='submit']
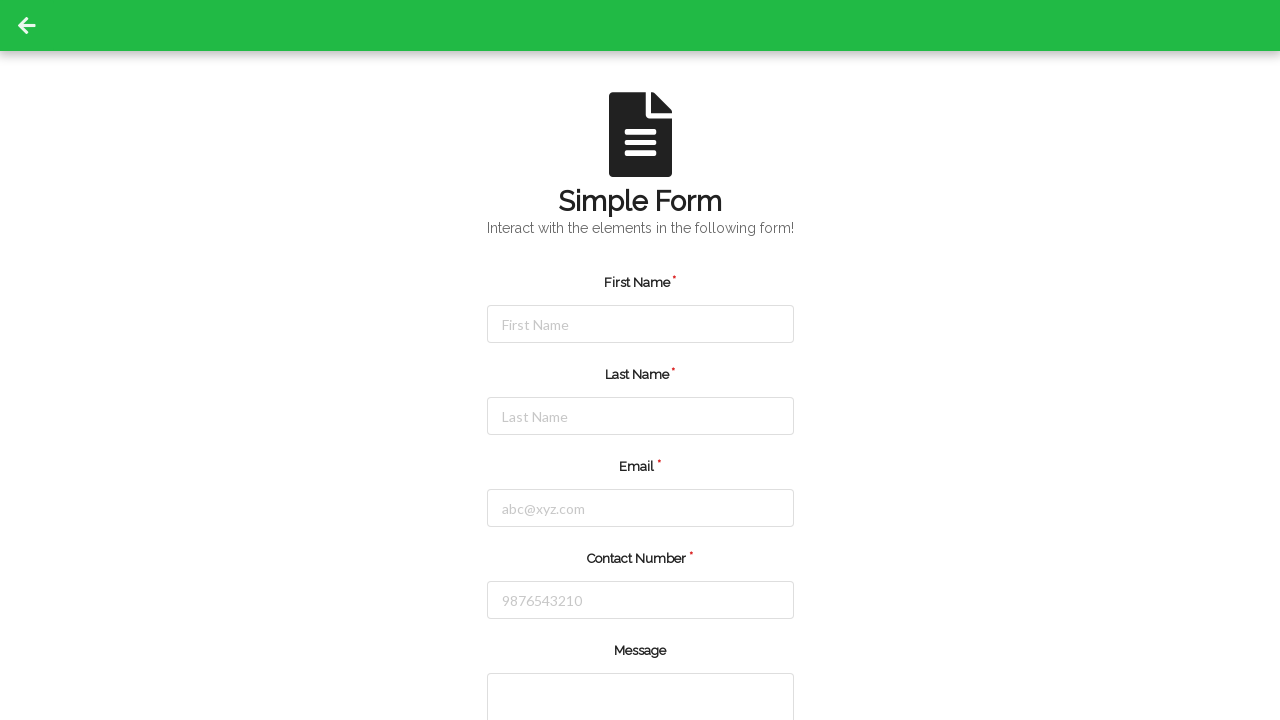

Alert dialog accepted after form submission
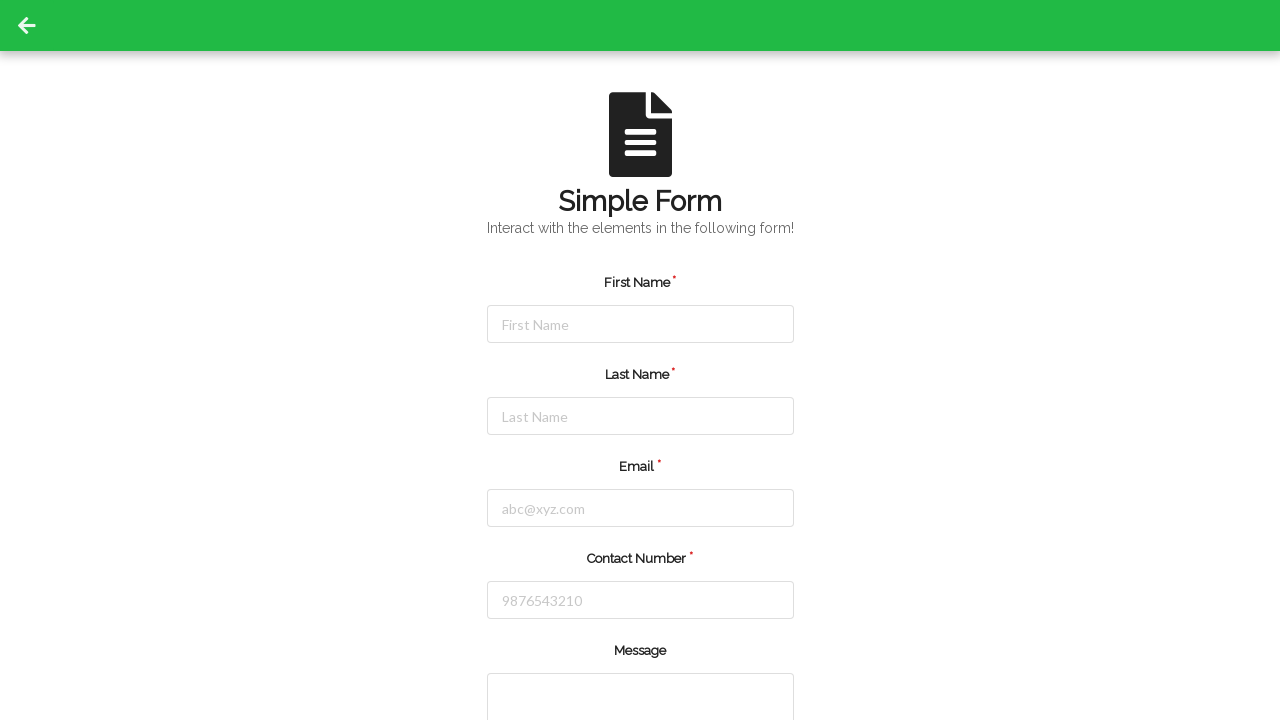

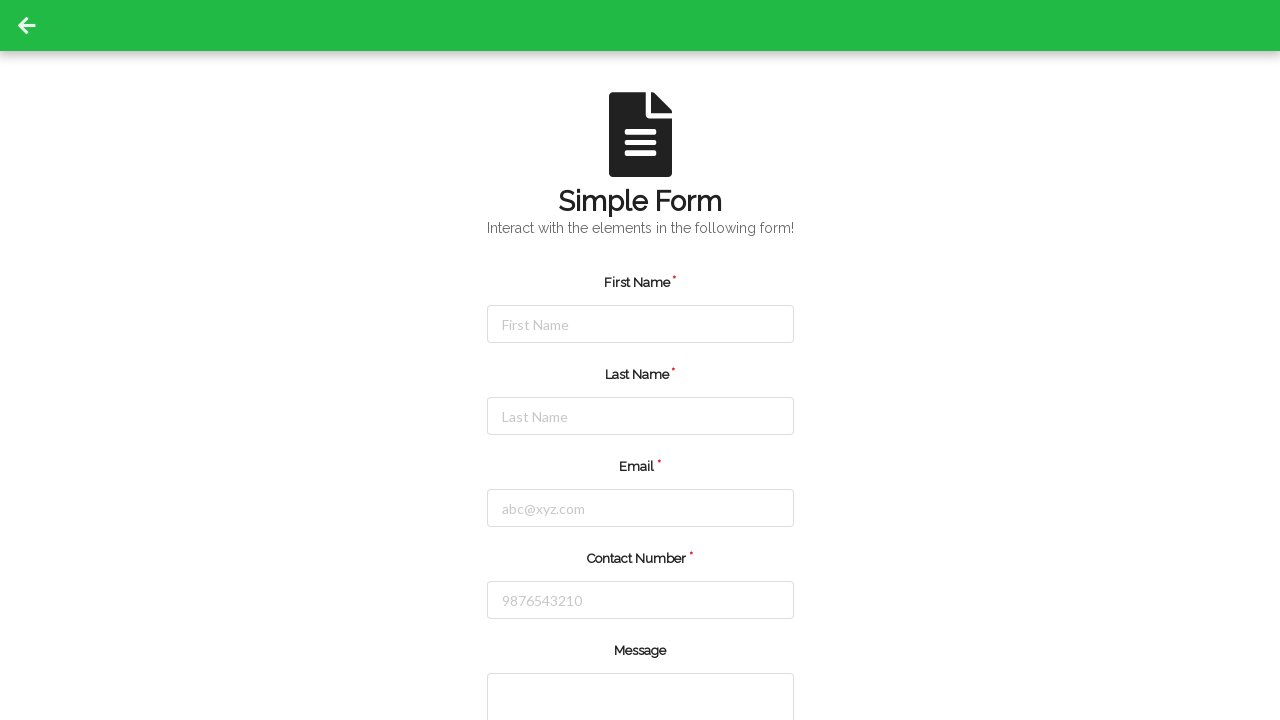